Tests adding specific items (Cucumber, Brocolli, Beetroot) to a shopping cart on an e-commerce practice site by iterating through product listings and clicking "Add to cart" for matching items.

Starting URL: https://rahulshettyacademy.com/seleniumPractise/

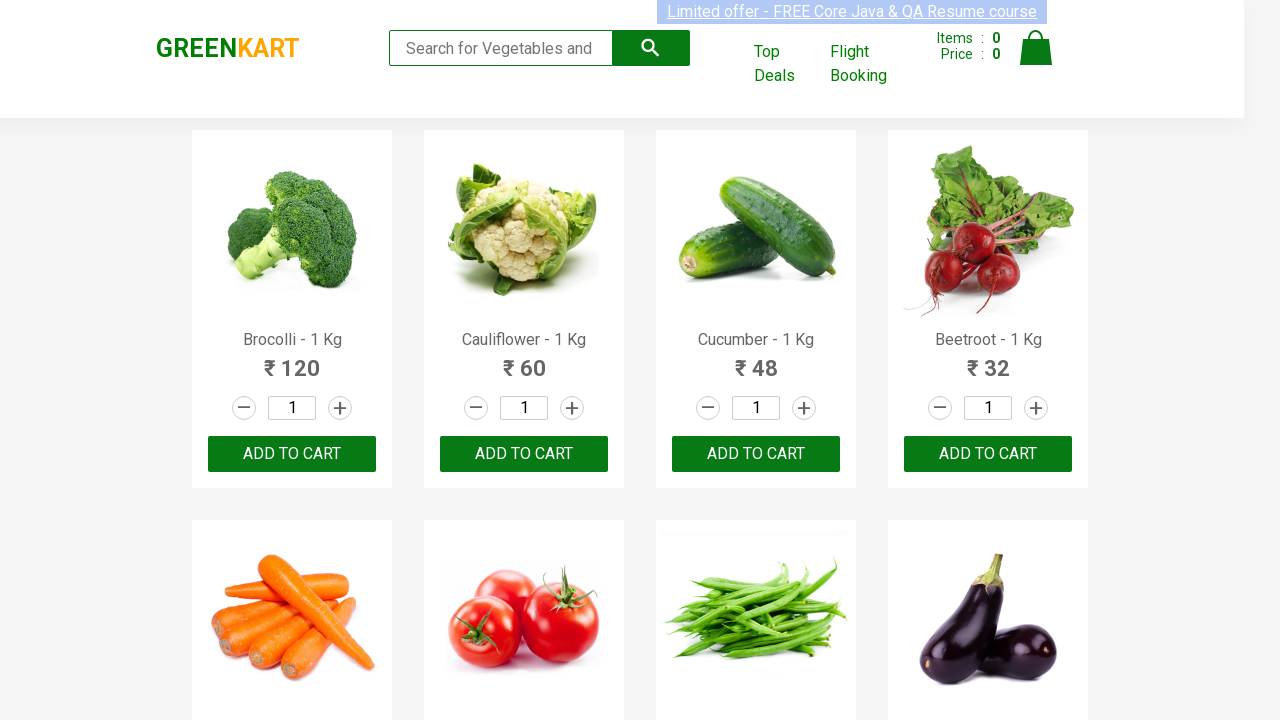

Waited for product listings to load
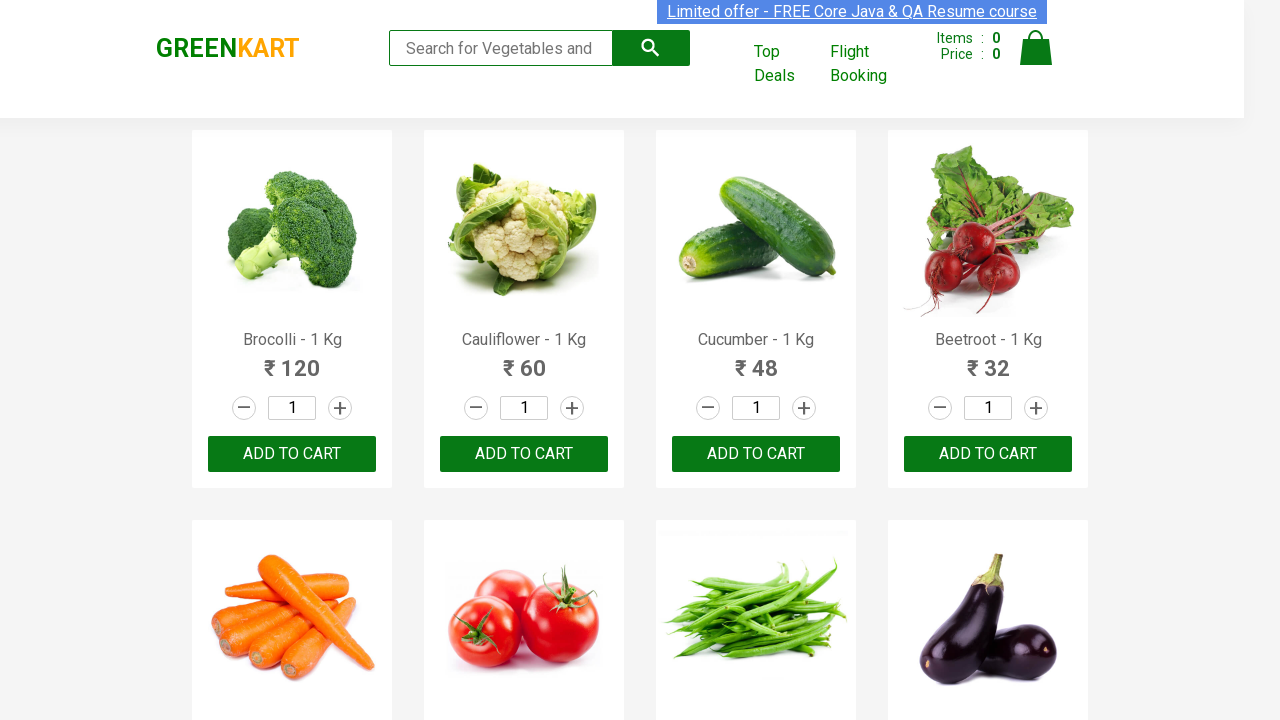

Retrieved all product elements from page
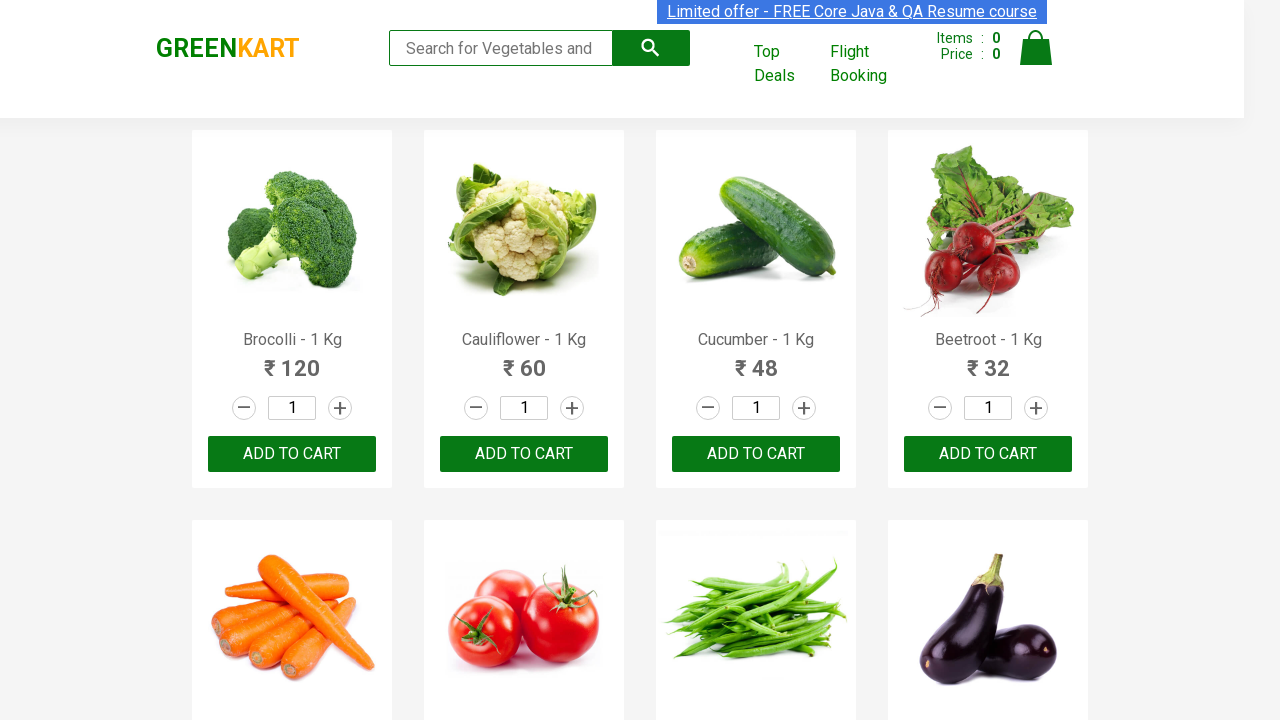

Found product 'Brocolli' in items list
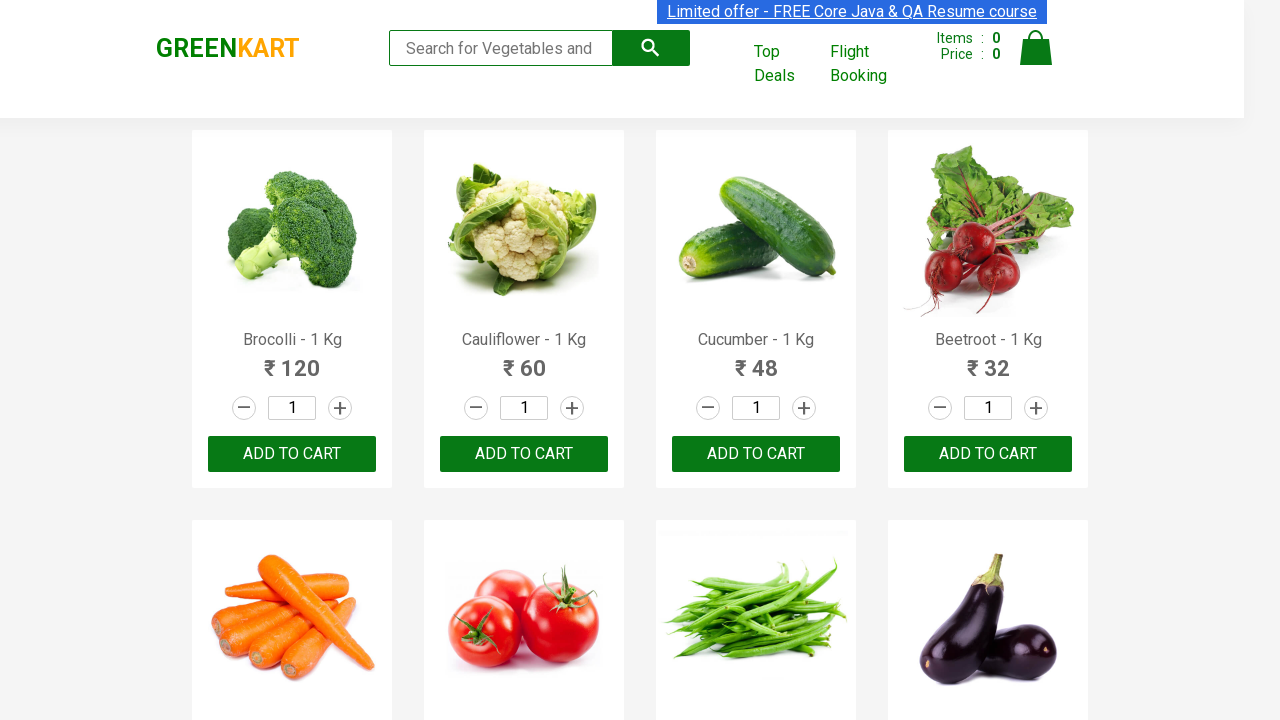

Clicked 'Add to cart' button for 'Brocolli' at (292, 454) on xpath=//div[@class='product-action']/button >> nth=0
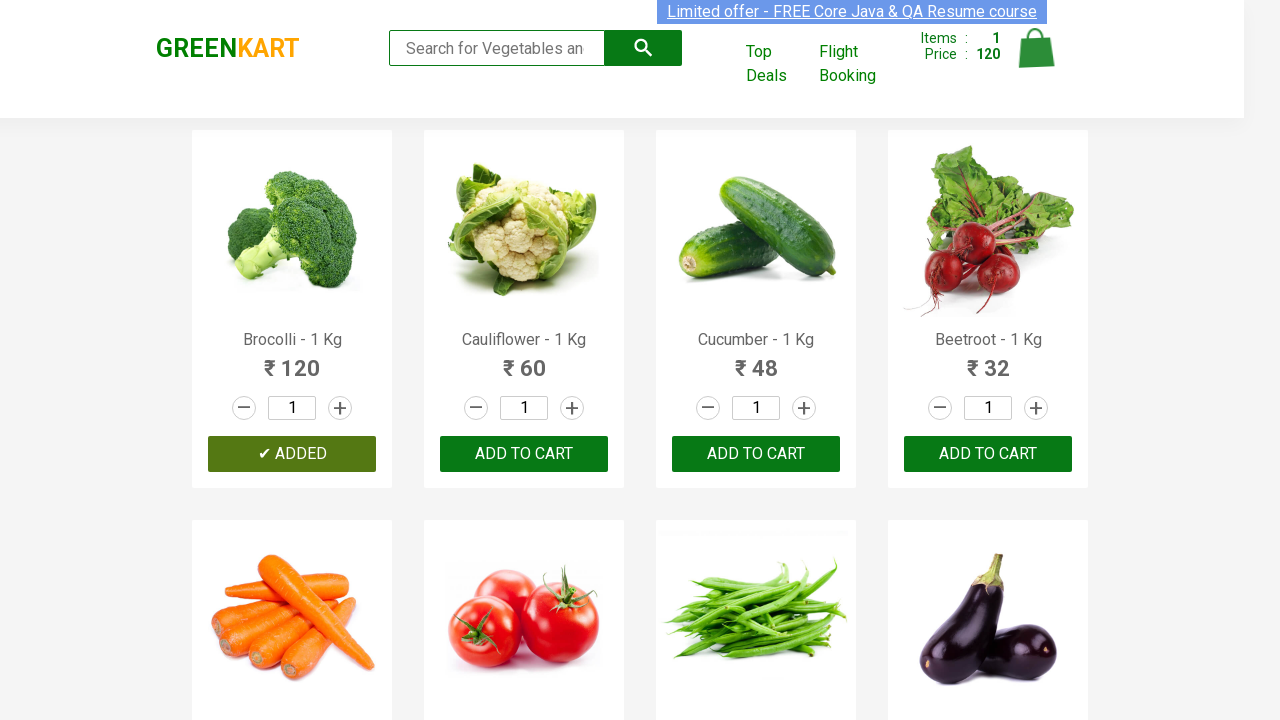

Found product 'Cucumber' in items list
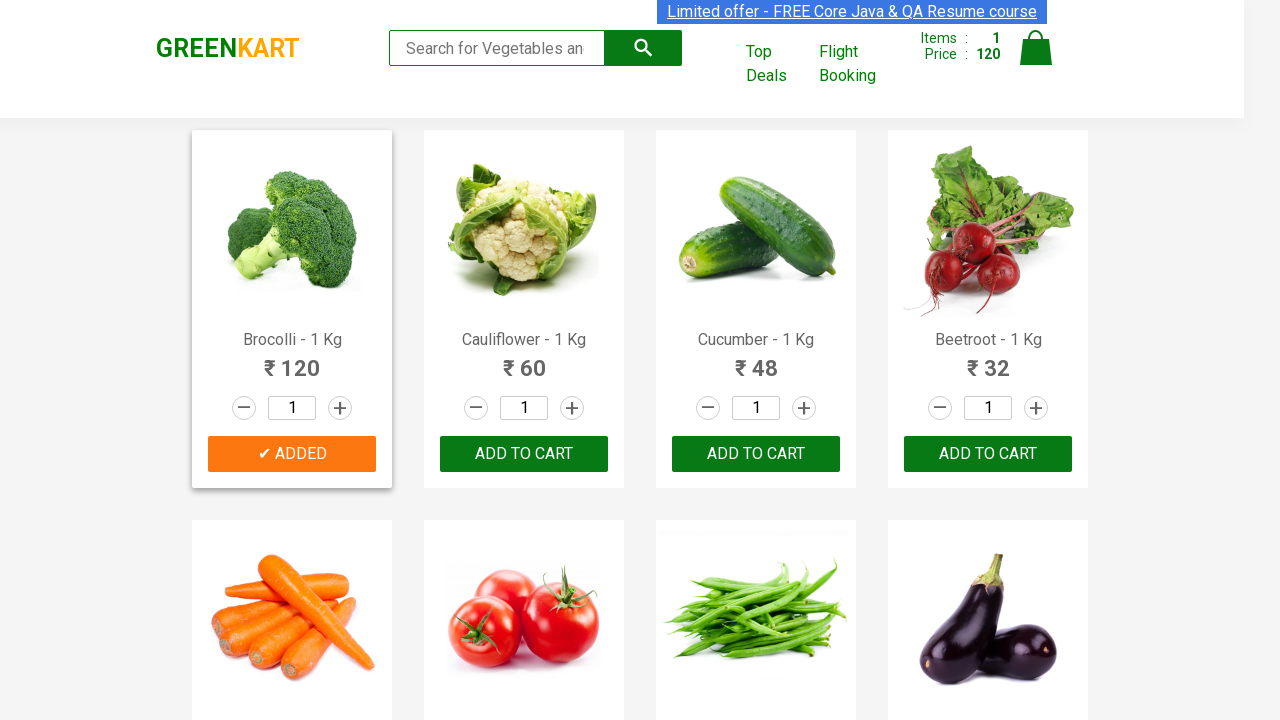

Clicked 'Add to cart' button for 'Cucumber' at (756, 454) on xpath=//div[@class='product-action']/button >> nth=2
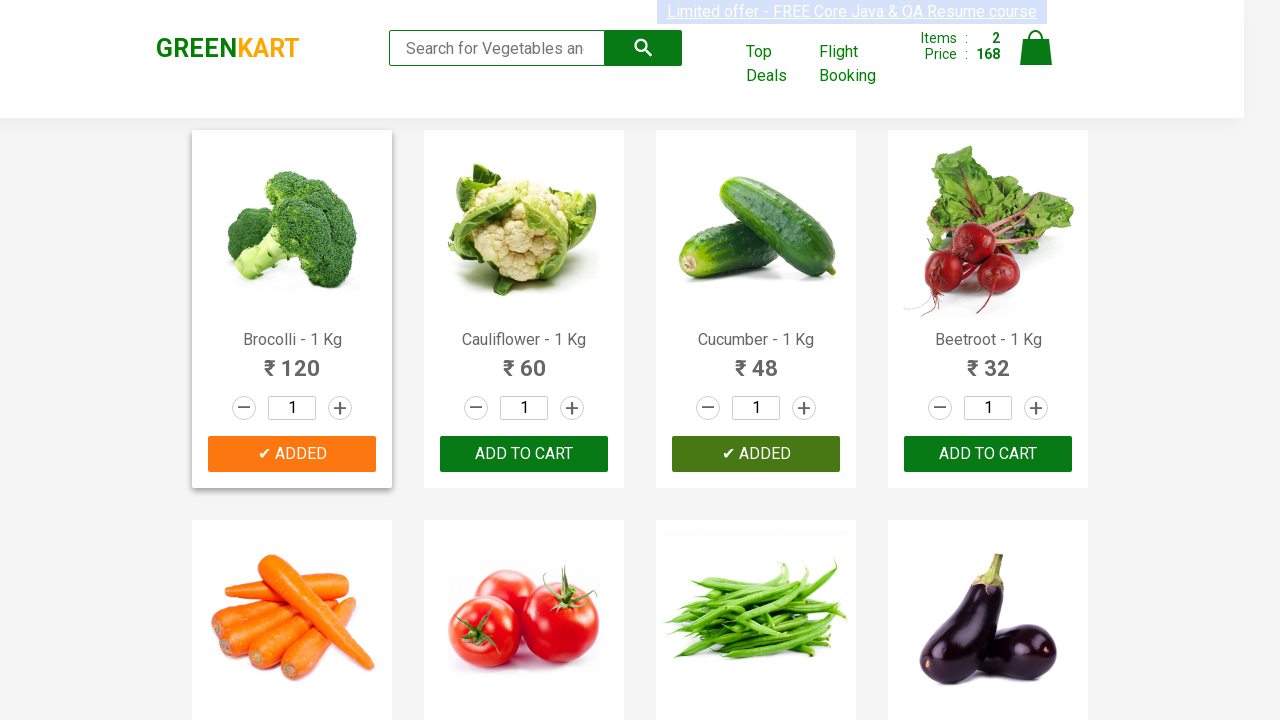

Found product 'Beetroot' in items list
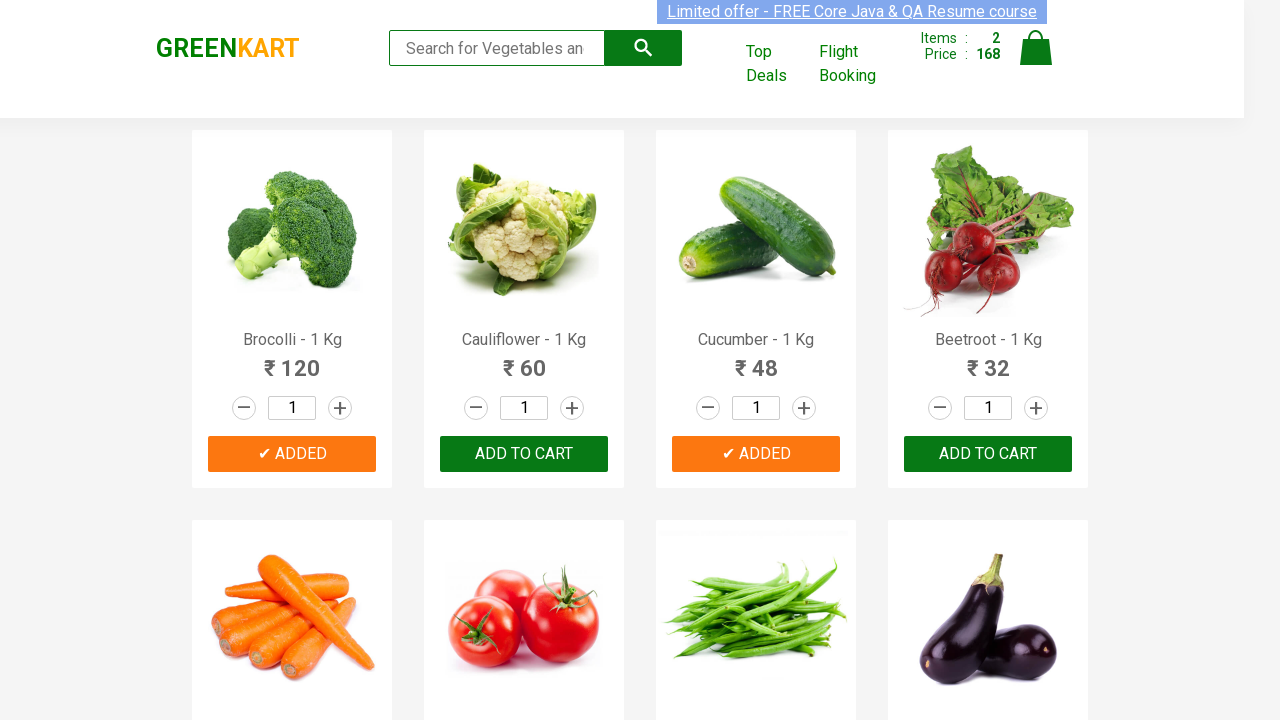

Clicked 'Add to cart' button for 'Beetroot' at (988, 454) on xpath=//div[@class='product-action']/button >> nth=3
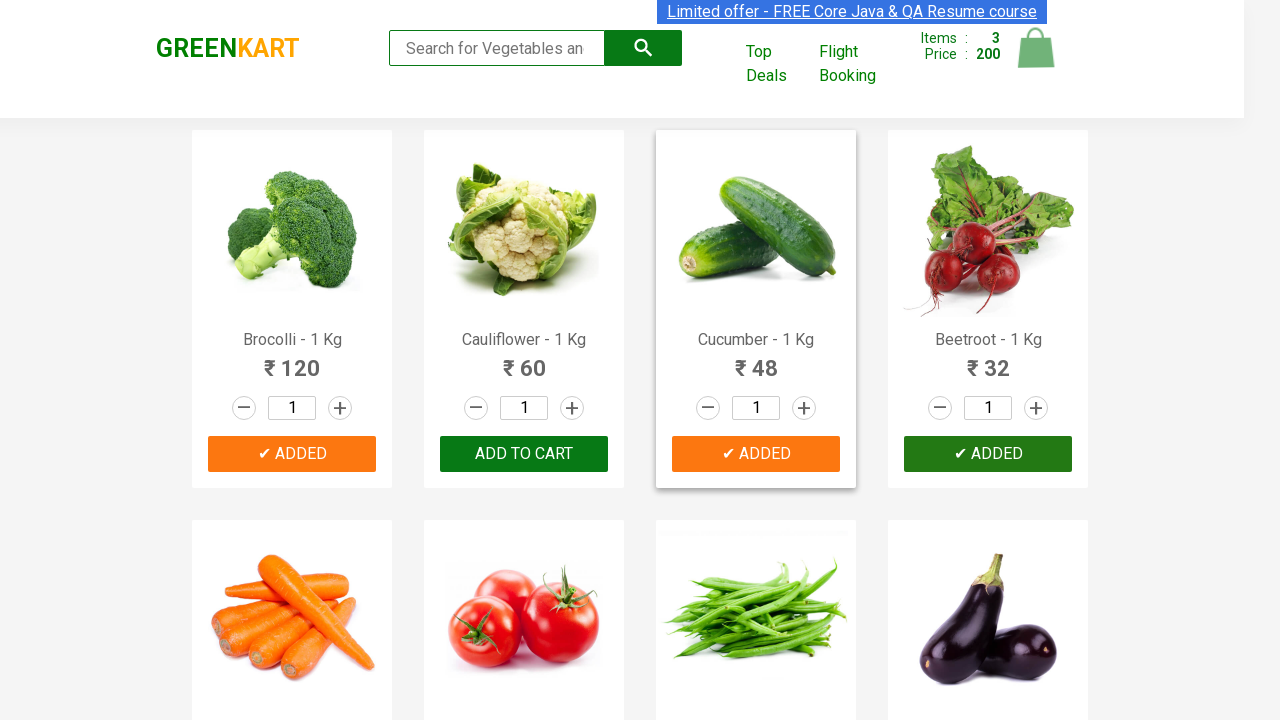

All 3 items have been added to cart
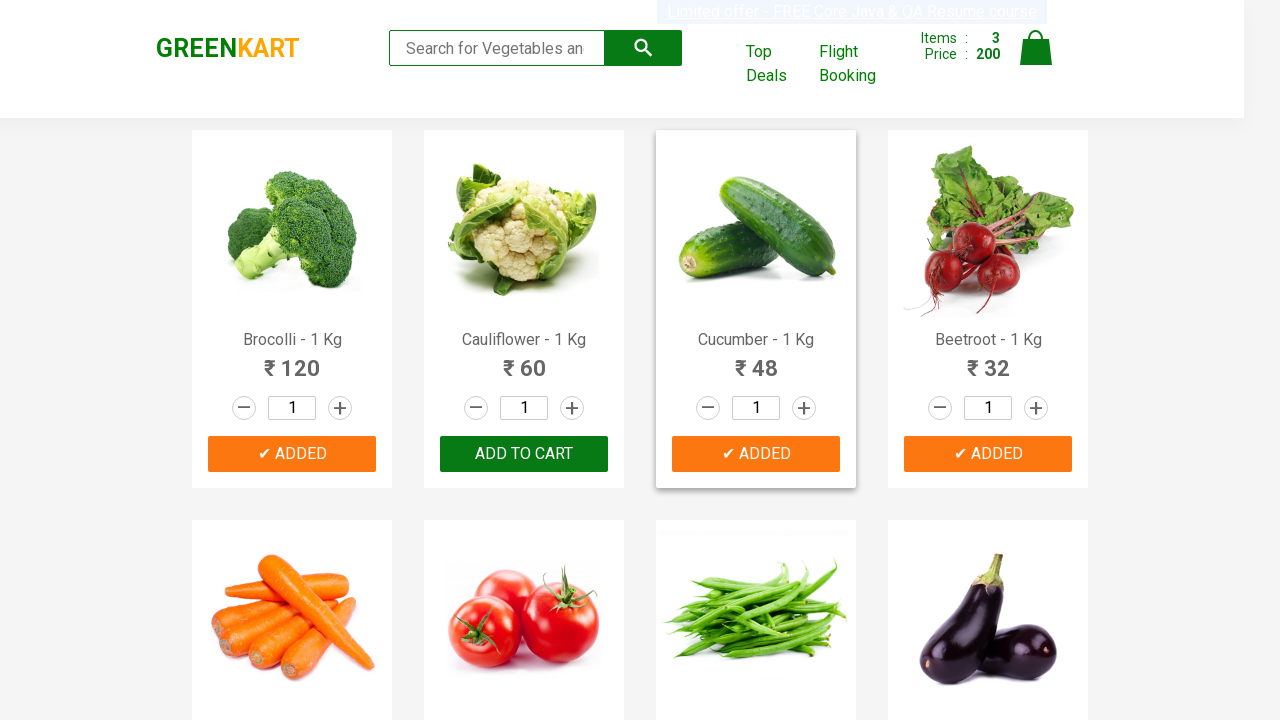

Waited for cart to update
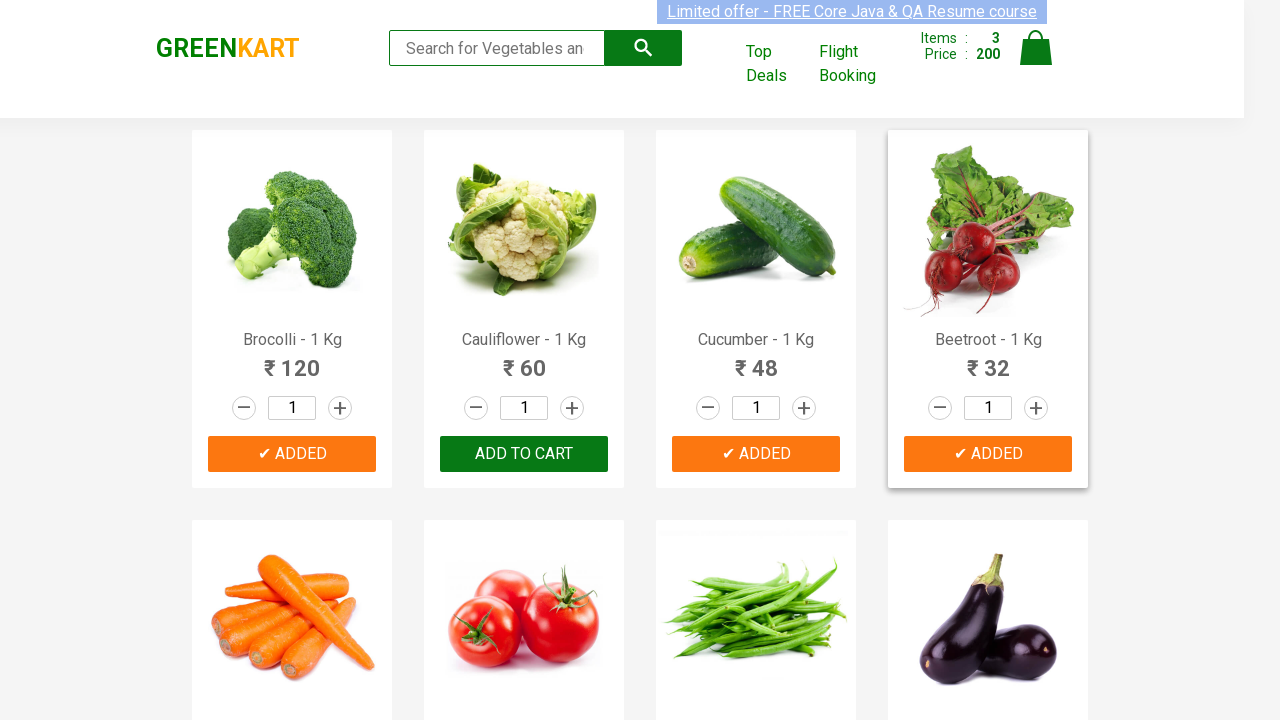

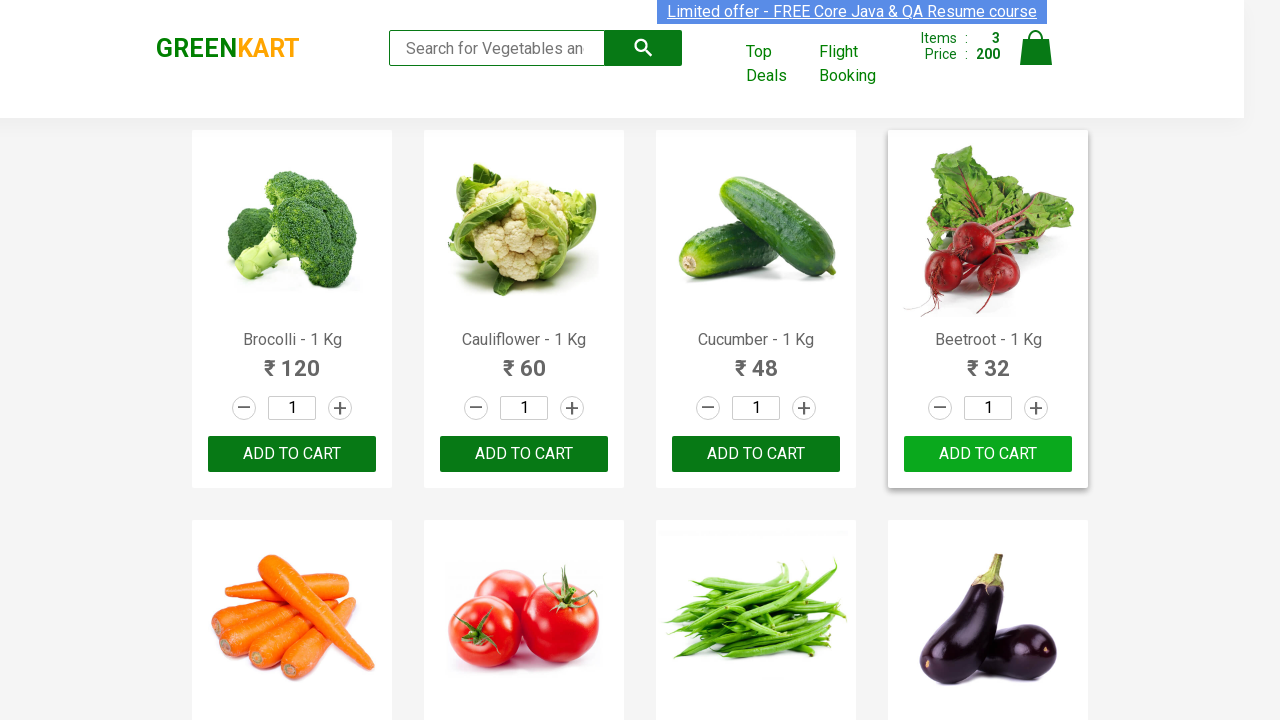